Navigates to the Toggle page and verifies which radio button is pre-selected

Starting URL: https://letcode.in/

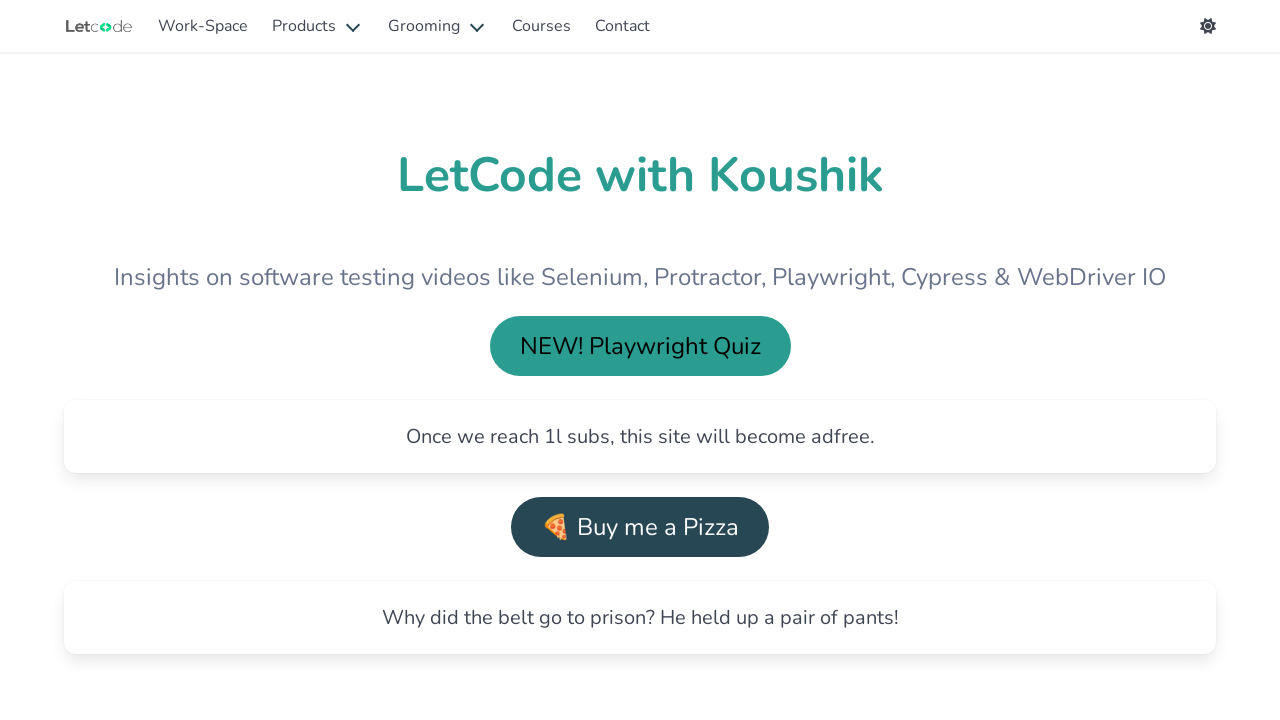

Homepage loaded with h1 element visible
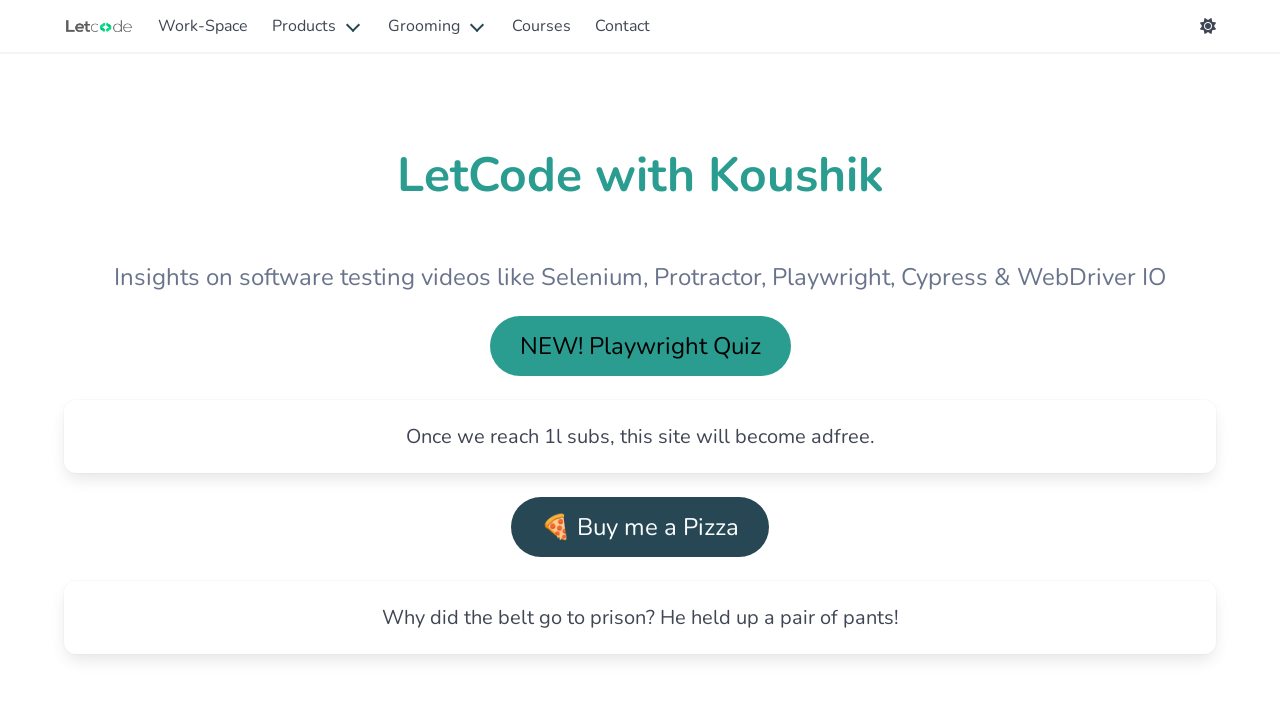

Clicked Work-Space link at (203, 26) on internal:role=link[name="Work-Space"i]
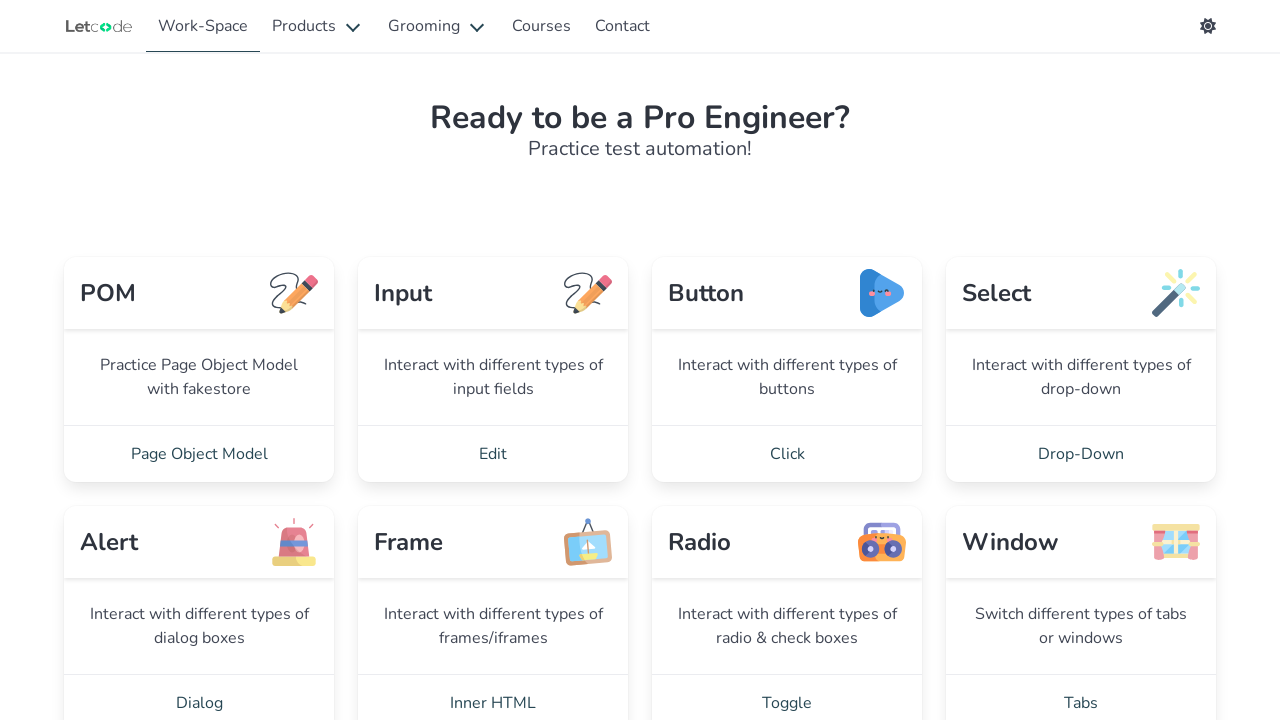

Clicked Toggle link to navigate to Radio & Checkbox page at (787, 692) on internal:role=link[name="Toggle"i]
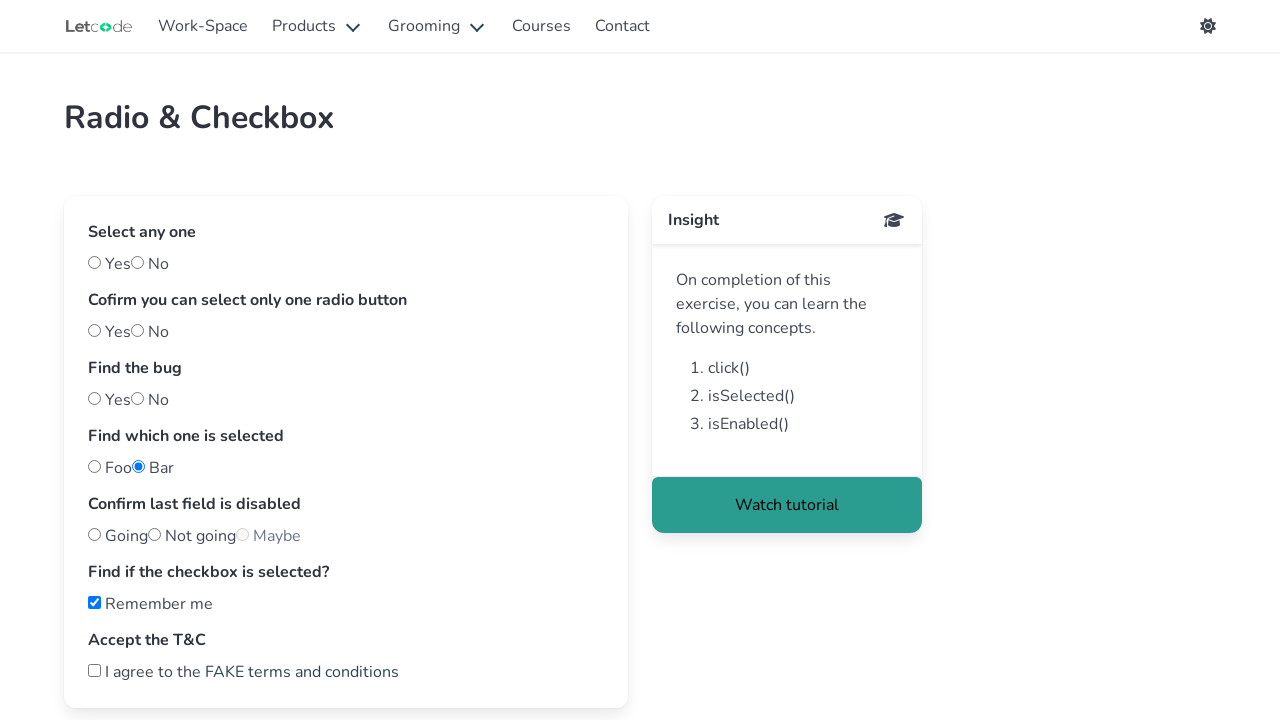

Radio buttons loaded and visible on Toggle page
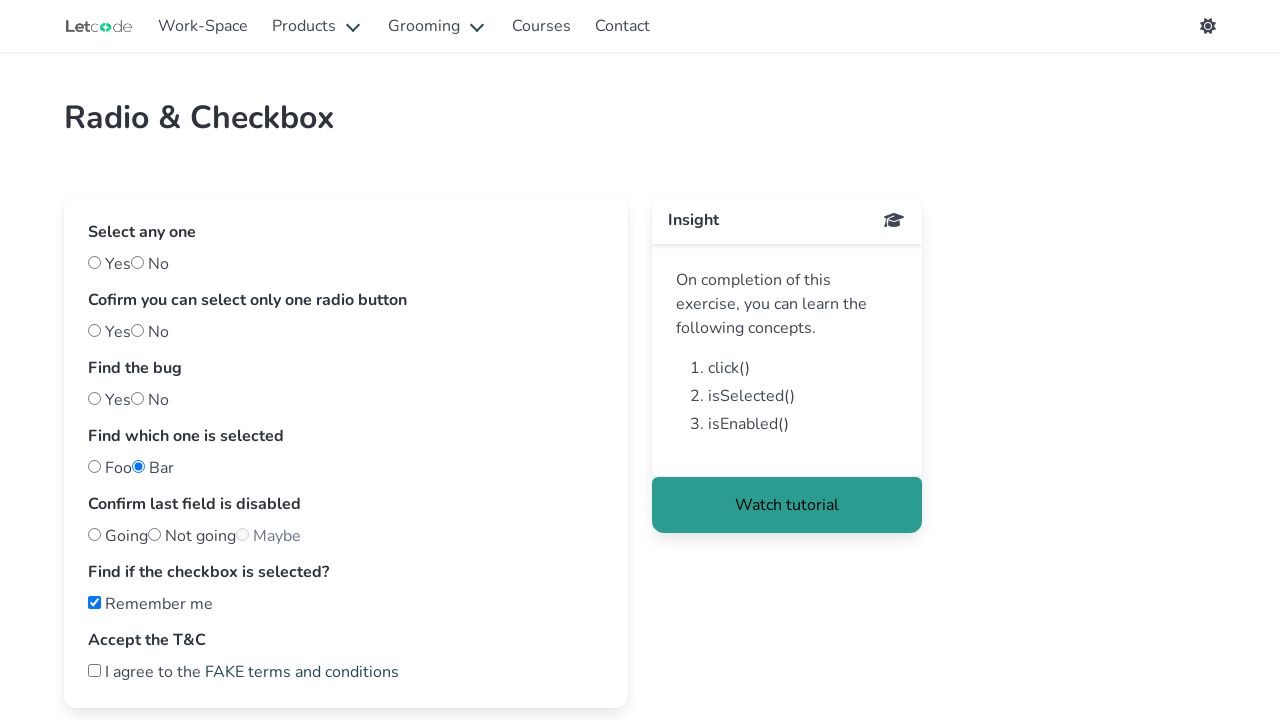

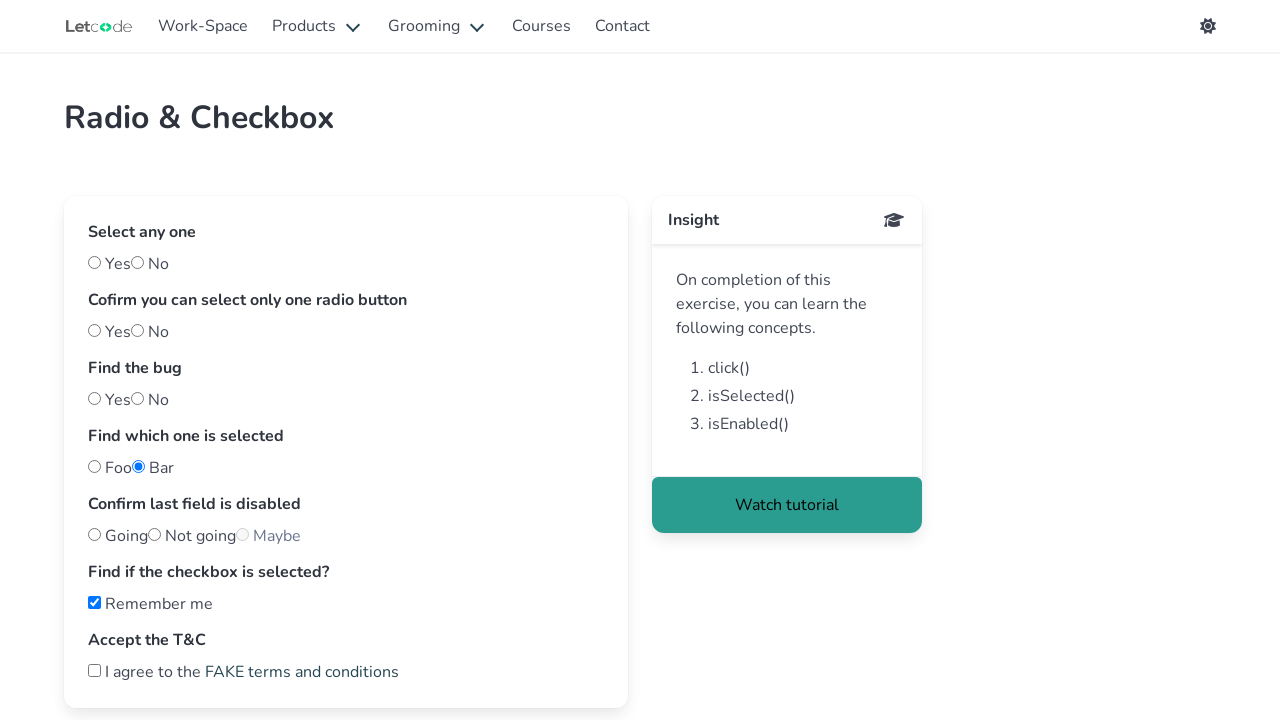